Tests that clicking the Autocomplete link navigates to the correct URL.

Starting URL: https://formy-project.herokuapp.com/

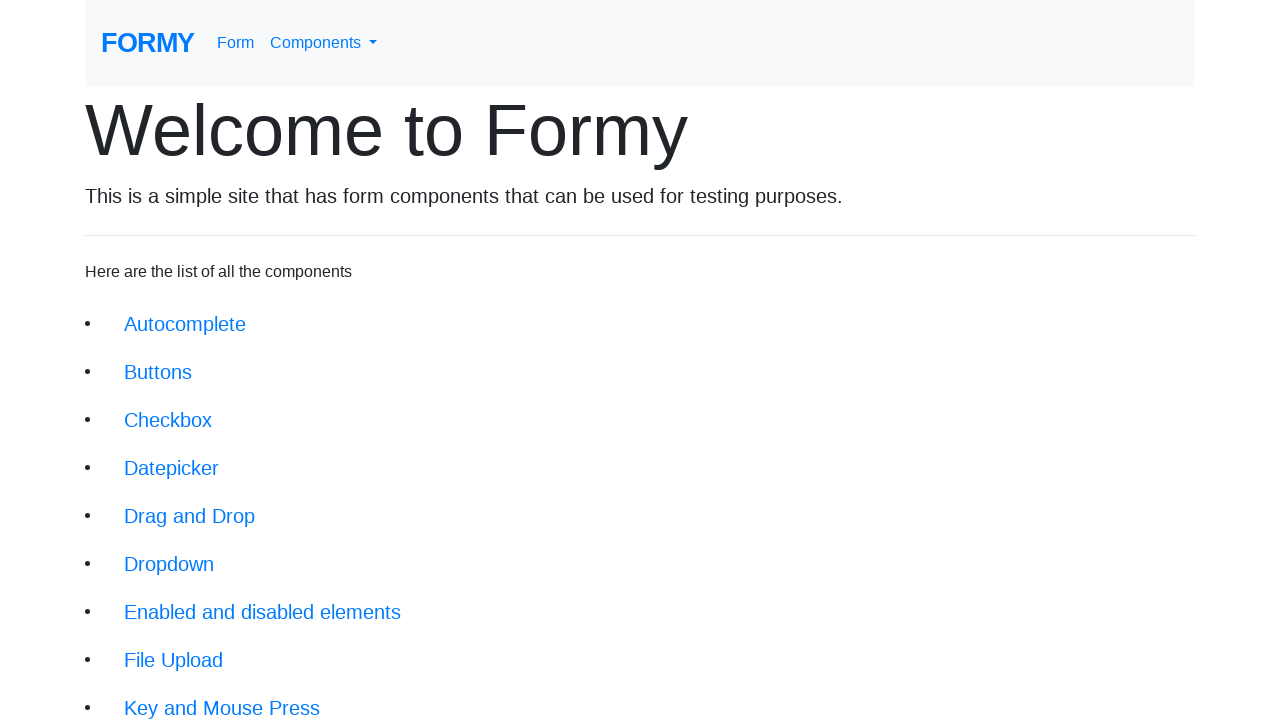

Clicked Autocomplete link on main page at (185, 324) on div.jumbotron-fluid >> a[href='/autocomplete']
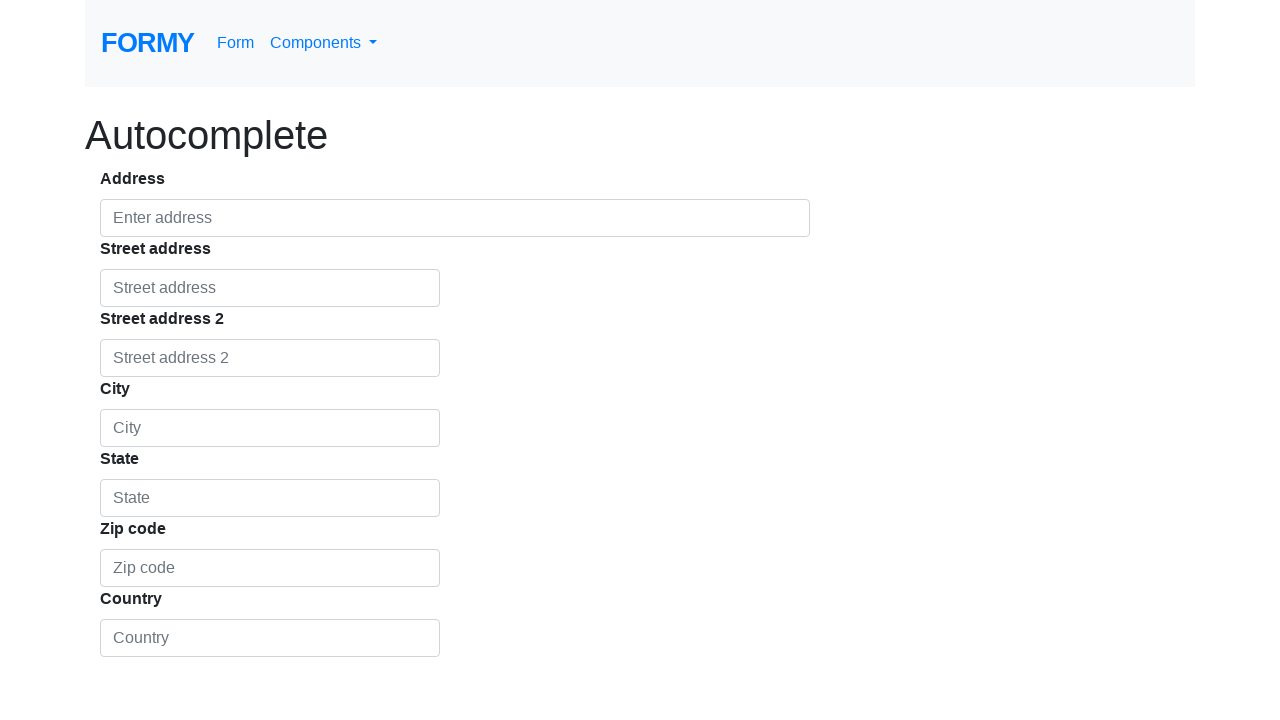

Navigated to Autocomplete page successfully
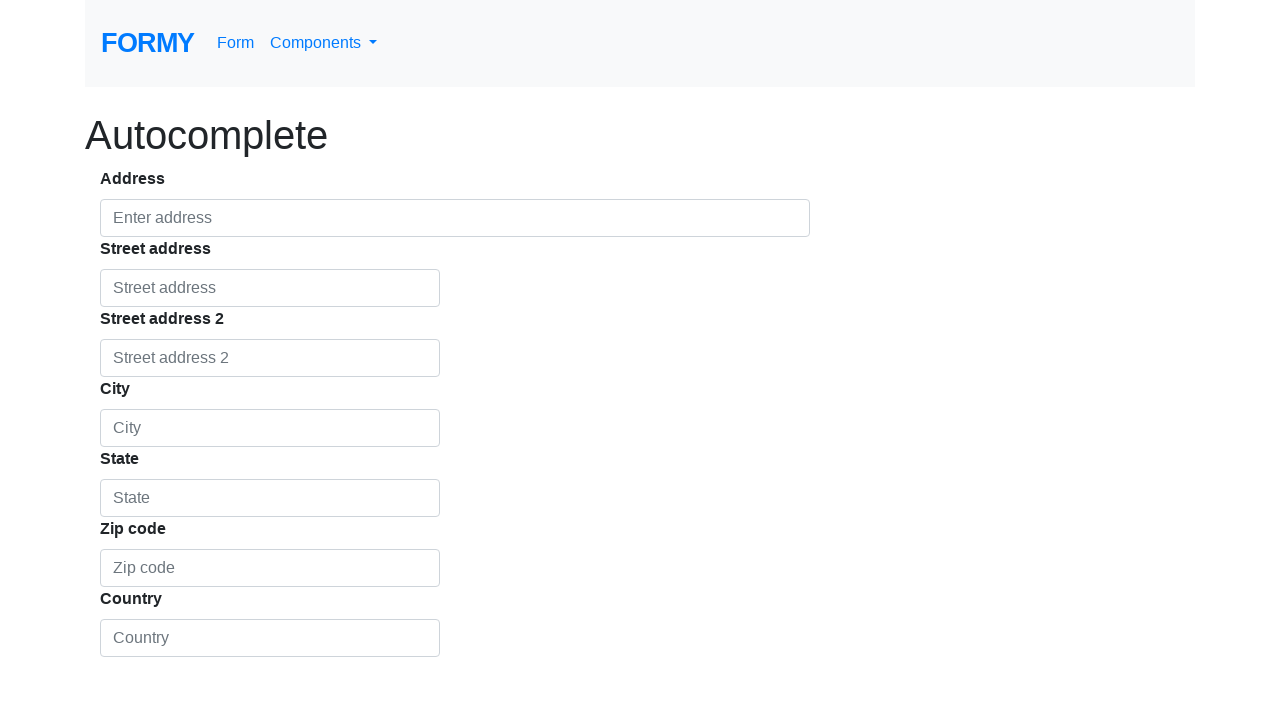

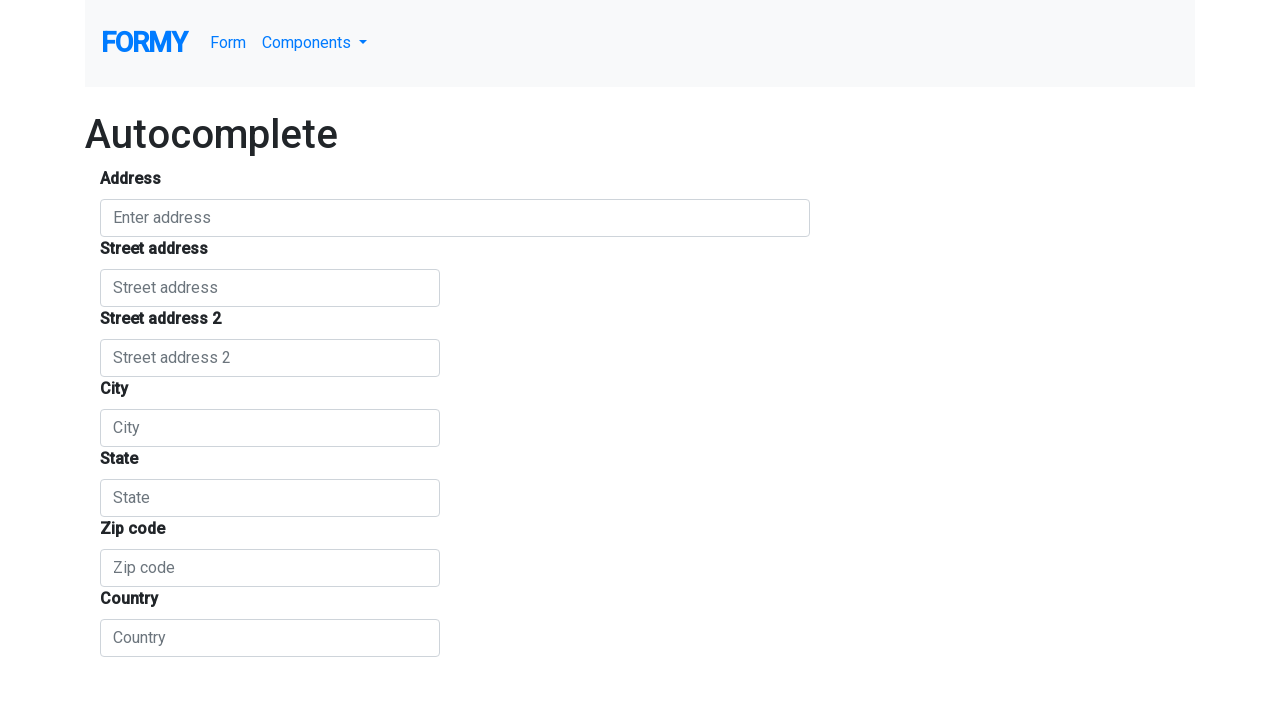